Tests checkbox functionality by clicking on a checkbox, checking its selected state, and toggling it based on the current state.

Starting URL: https://the-internet.herokuapp.com/checkboxes

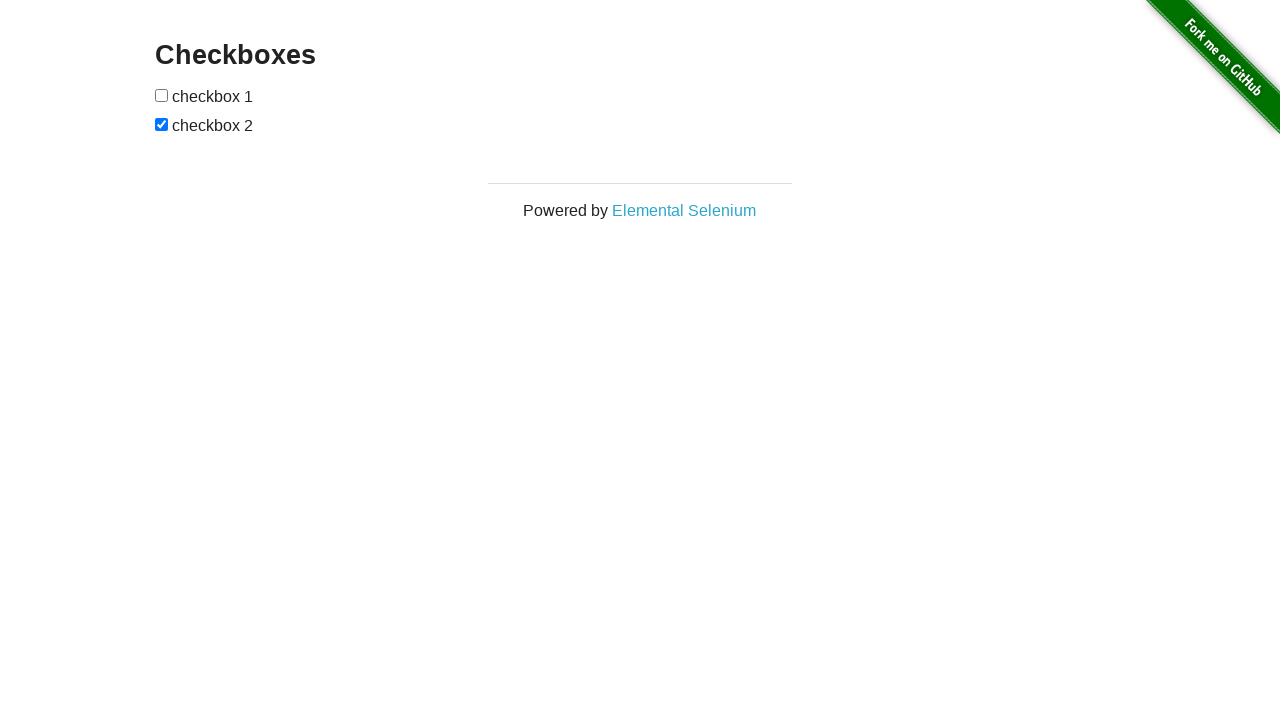

Waited for checkbox element to load on checkboxes page
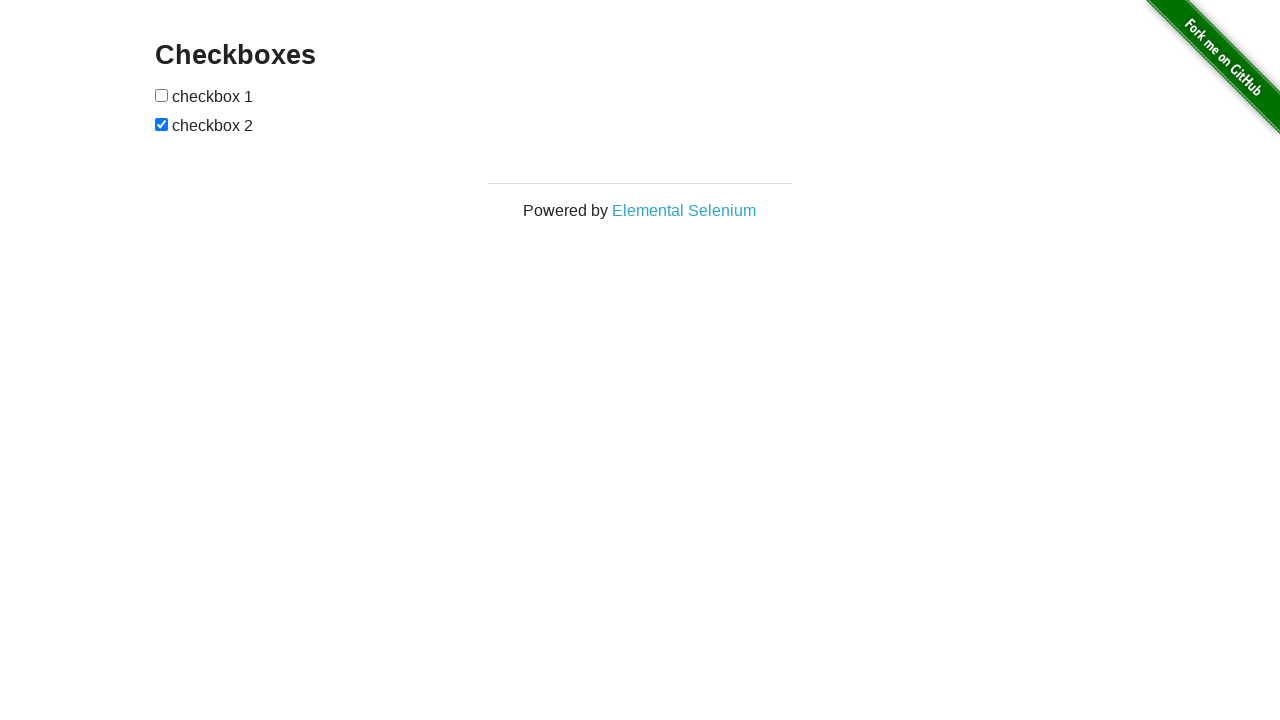

Located the first checkbox element
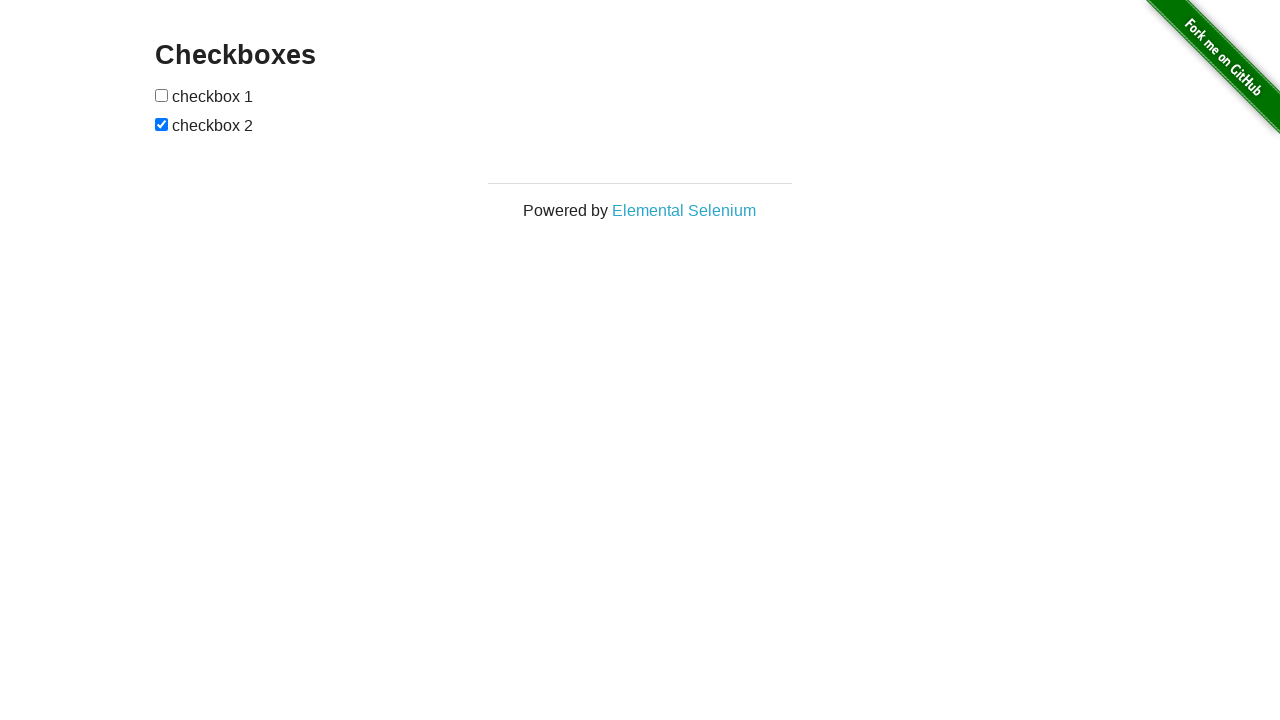

Clicked the first checkbox at (162, 95) on xpath=//input[@type='checkbox'] >> nth=0
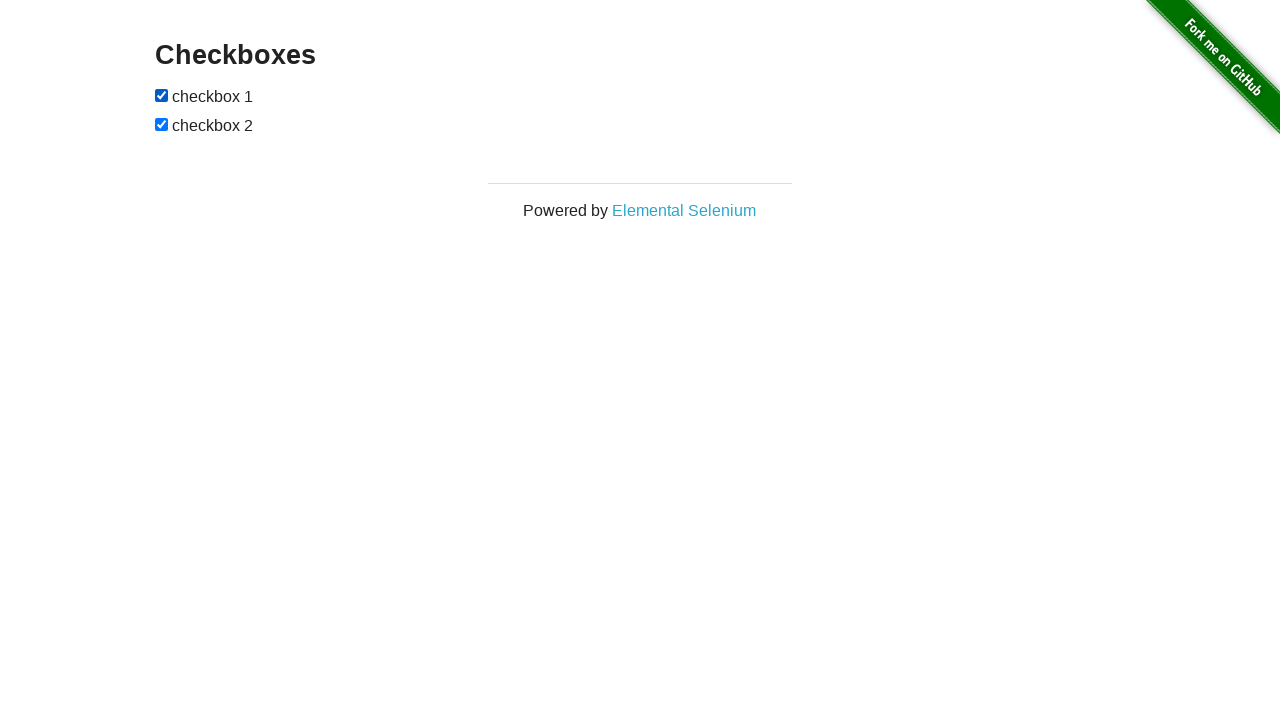

Checked if checkbox is selected: True
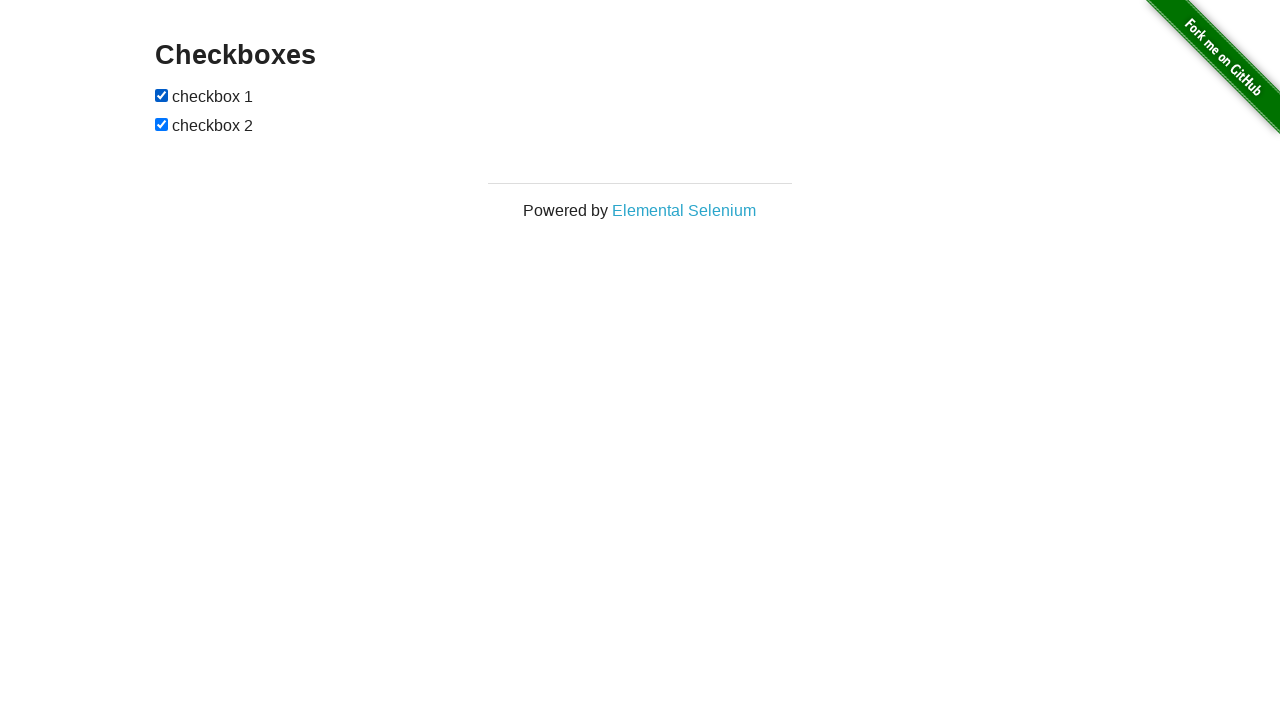

Clicked checkbox to uncheck it at (162, 95) on xpath=//input[@type='checkbox'] >> nth=0
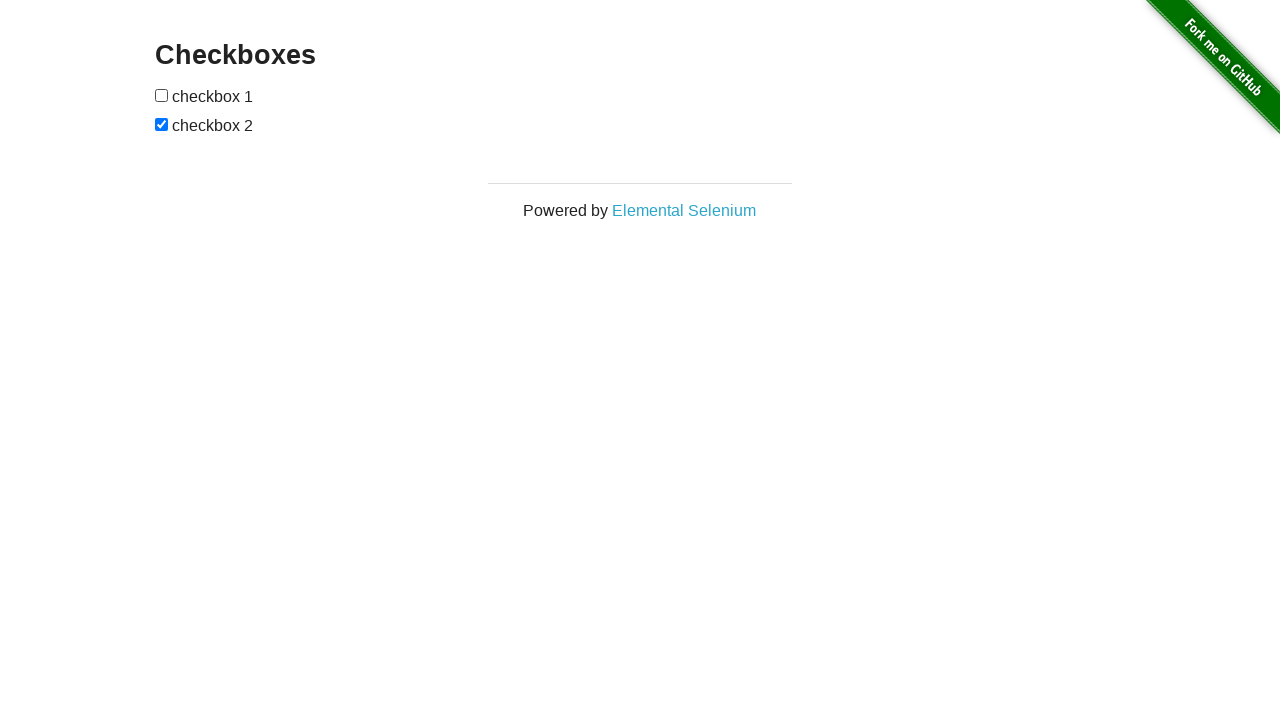

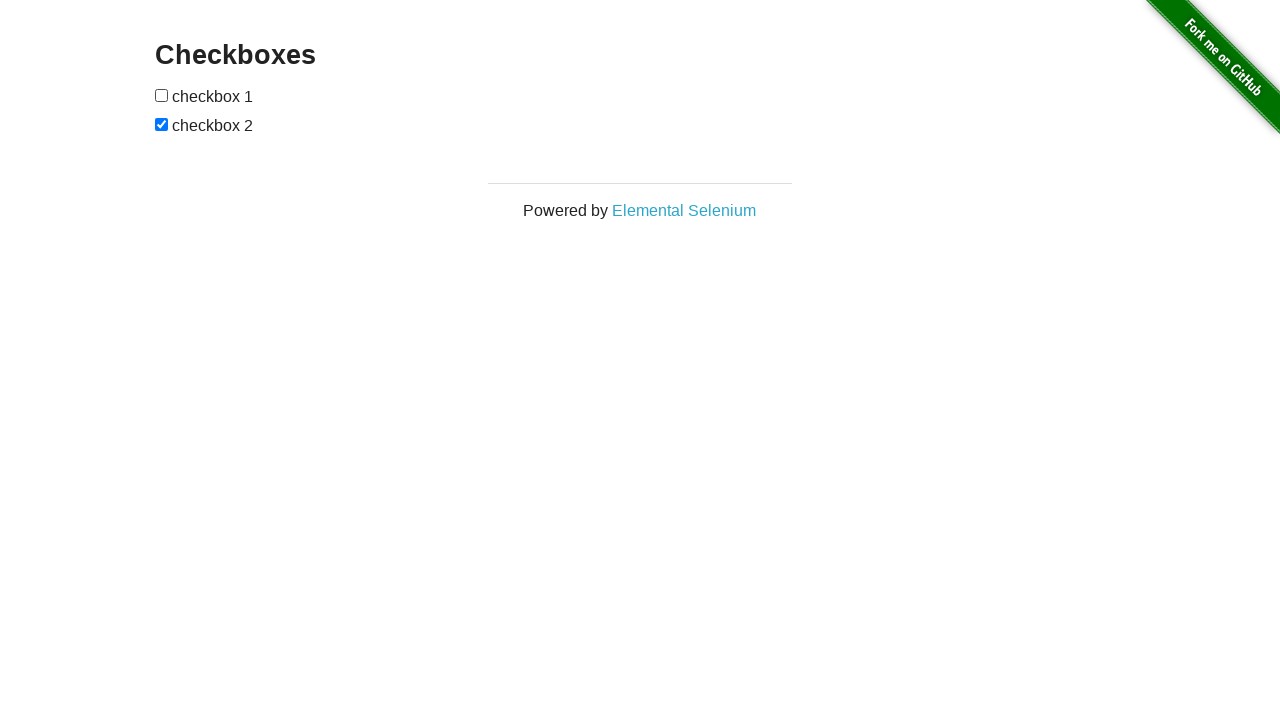